Navigates to multiple e-commerce websites and verifies that each URL contains the page title (with spaces removed and lowercased)

Starting URL: https://luluandgeorgia.com

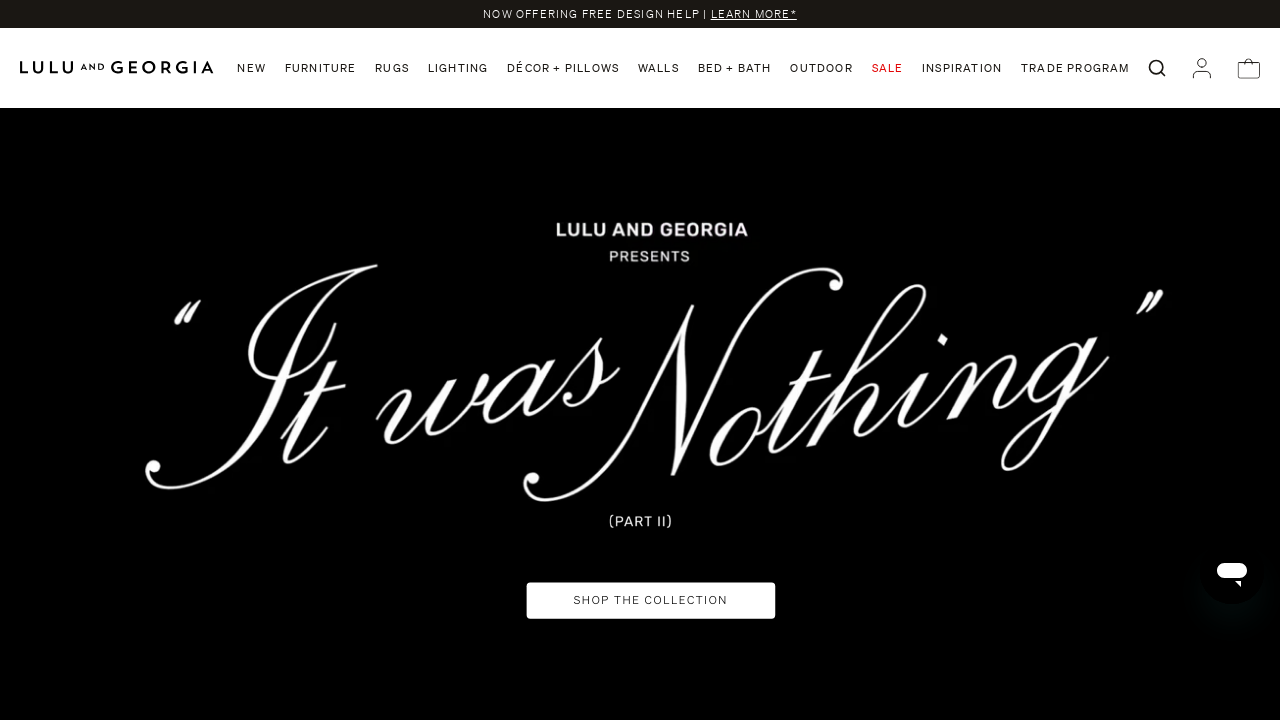

Retrieved page title from Lulu and Georgia
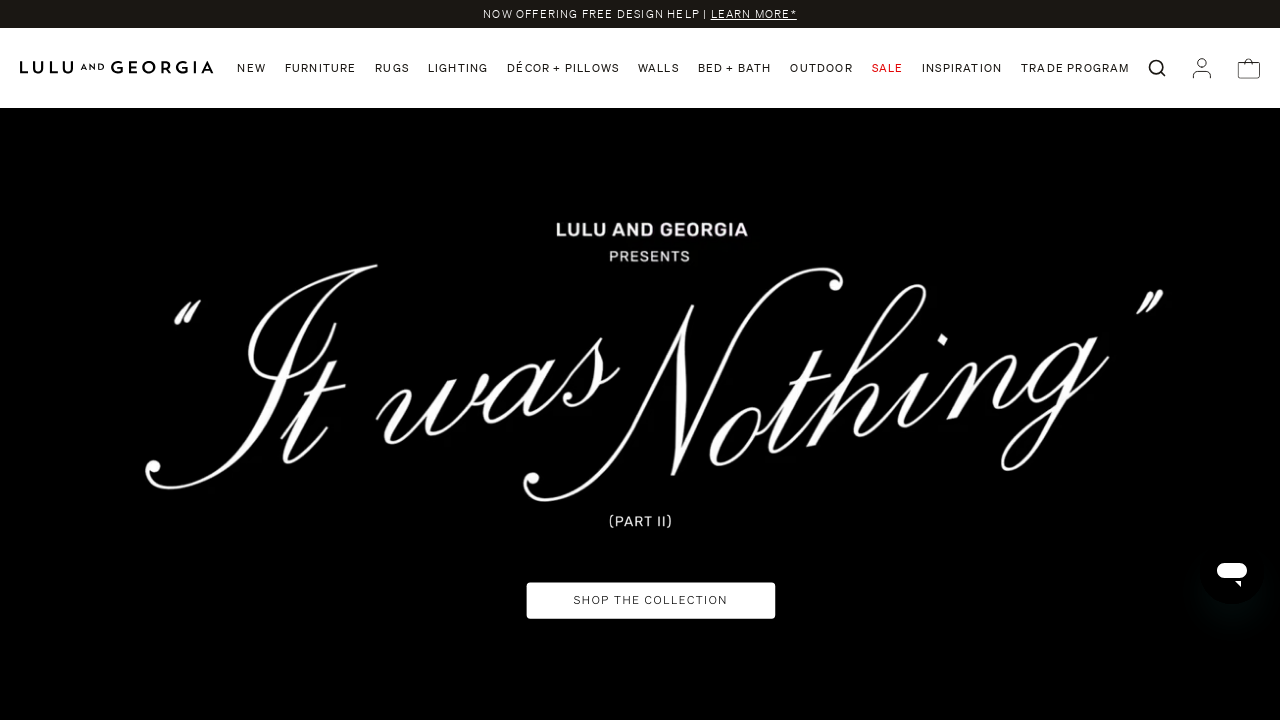

Navigated to Wayfair website
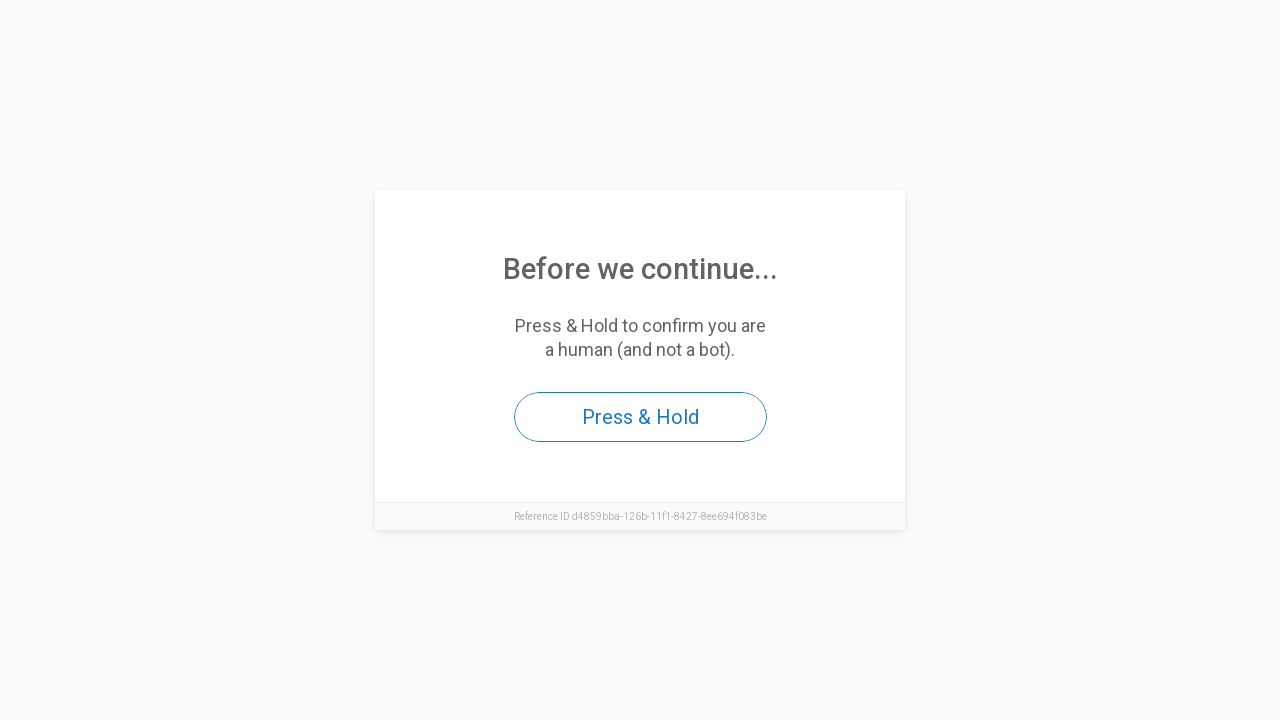

Retrieved page title from Wayfair
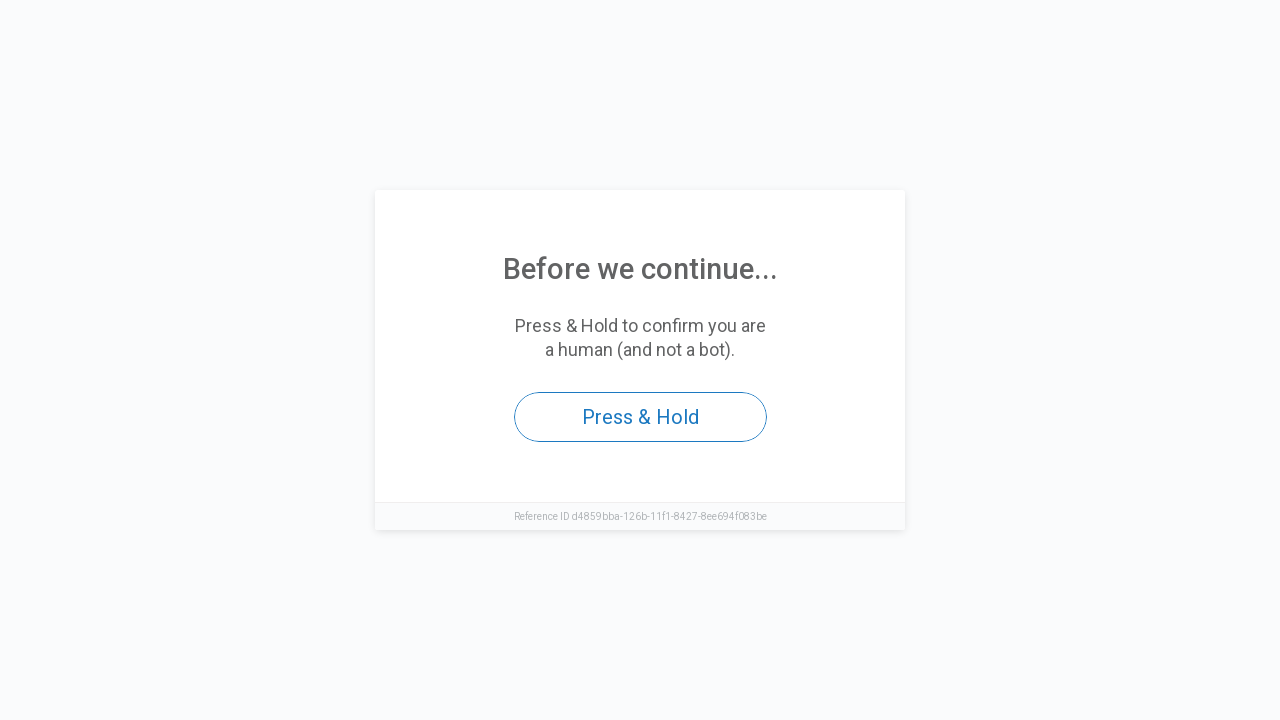

Navigated to Walmart website
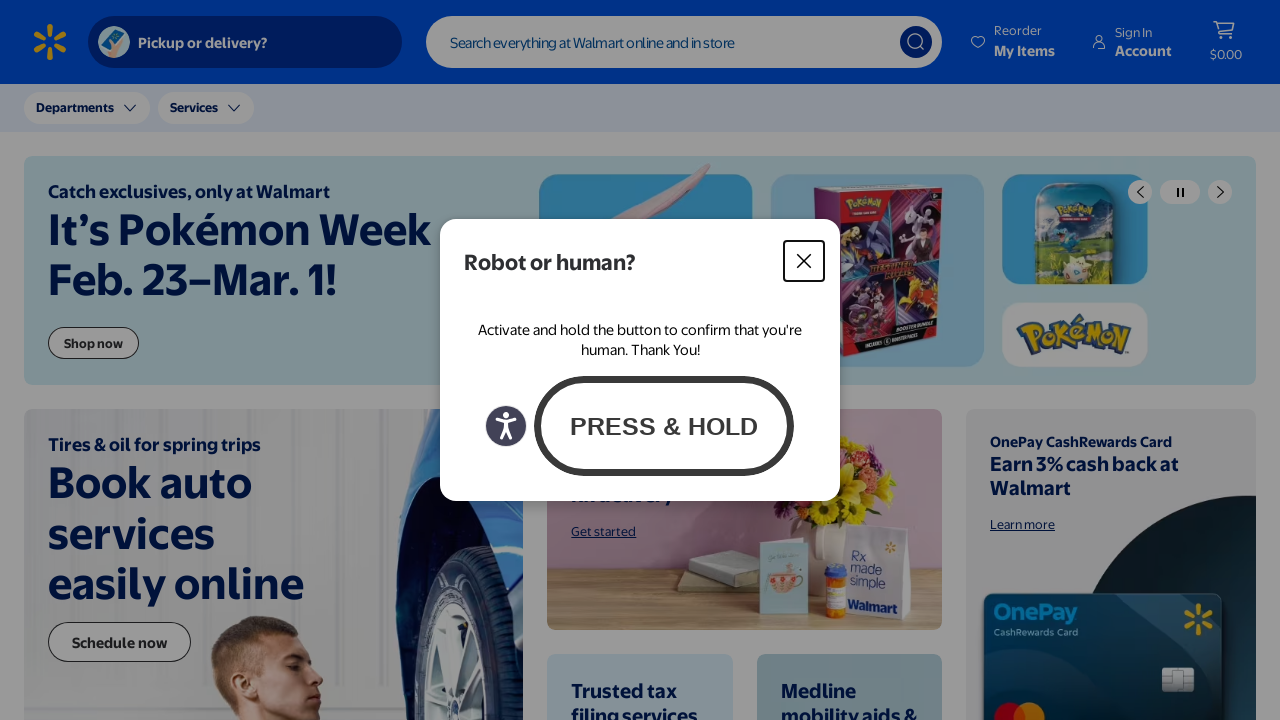

Retrieved page title from Walmart
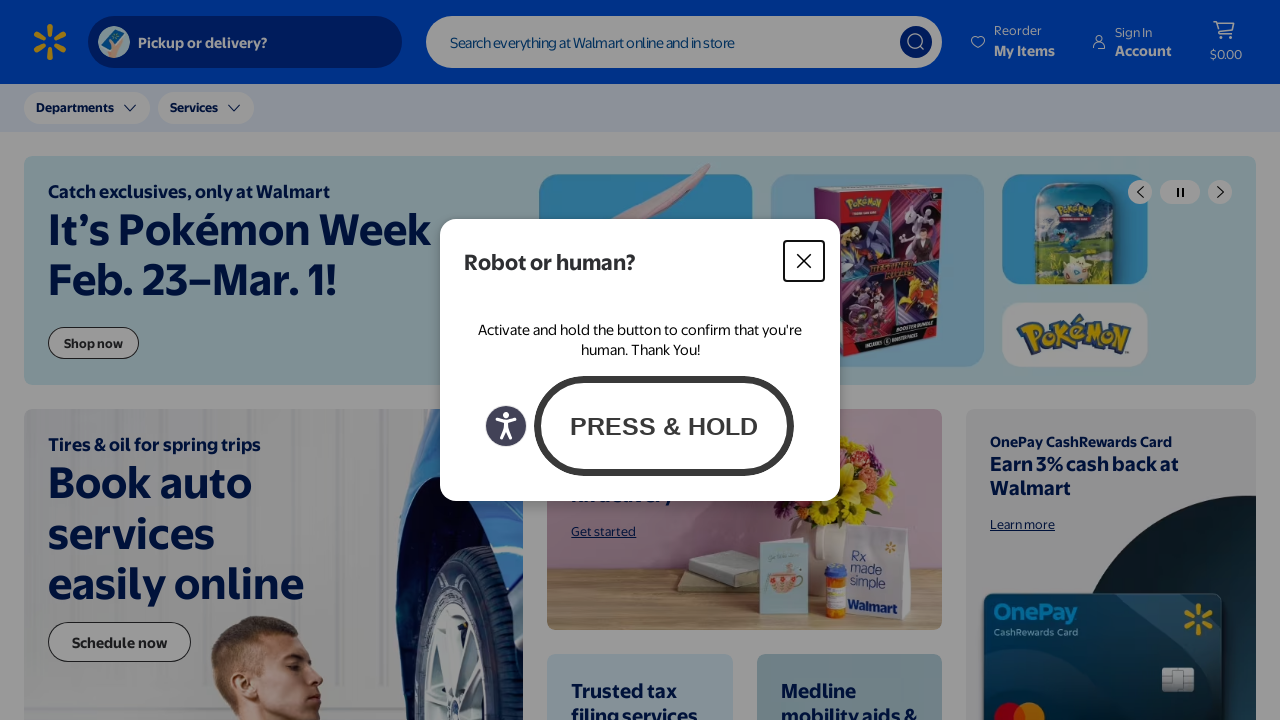

Navigated to West Elm website
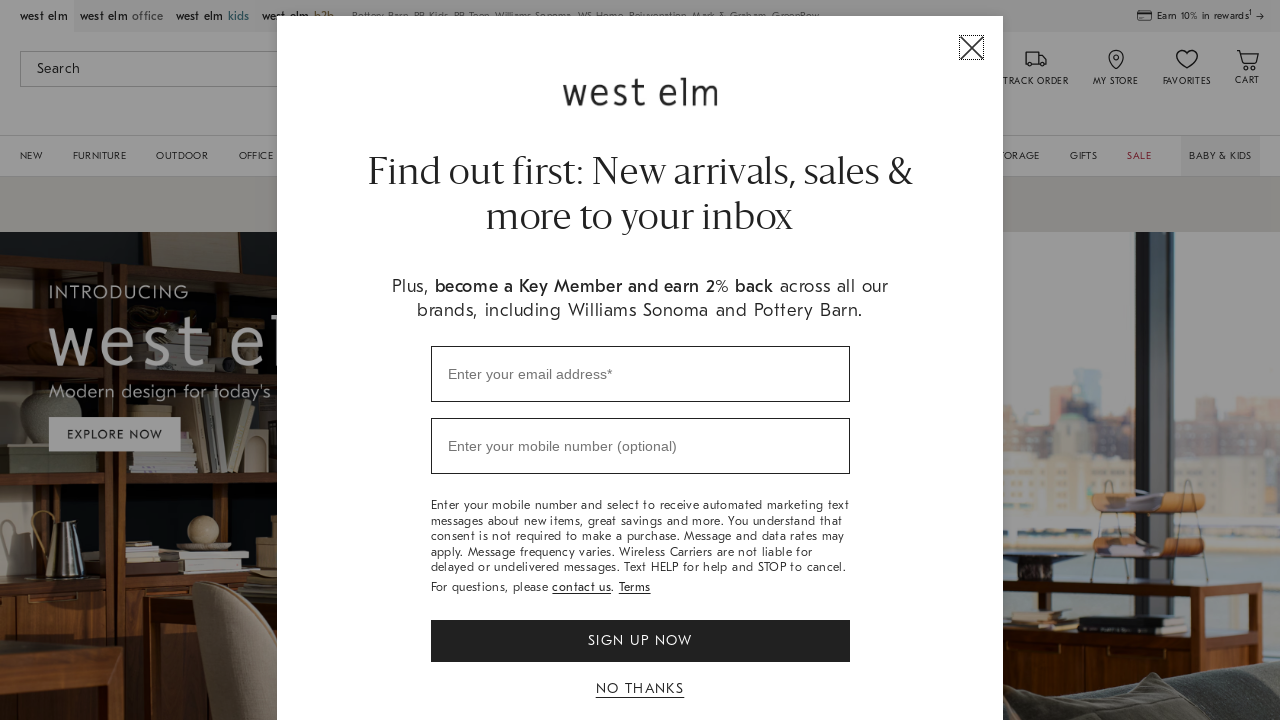

Retrieved page title from West Elm
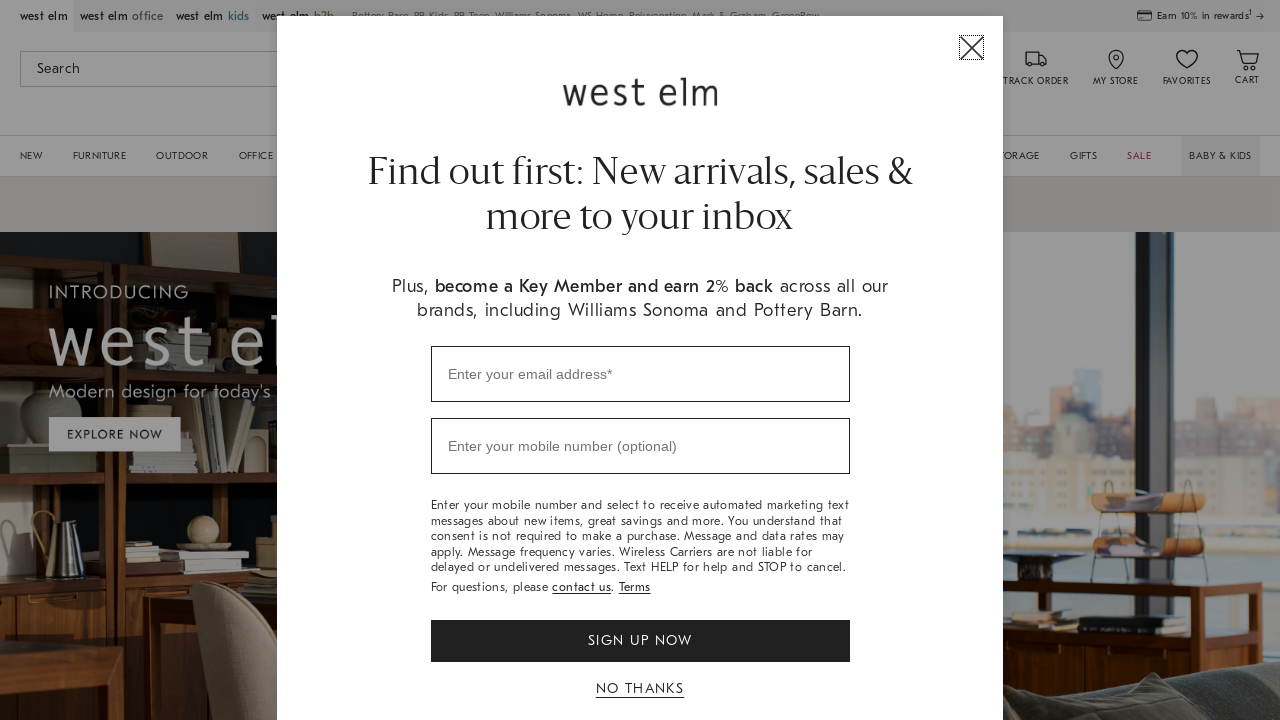

Title verification failed for https://luluandgeorgia.com - URL text not found in title
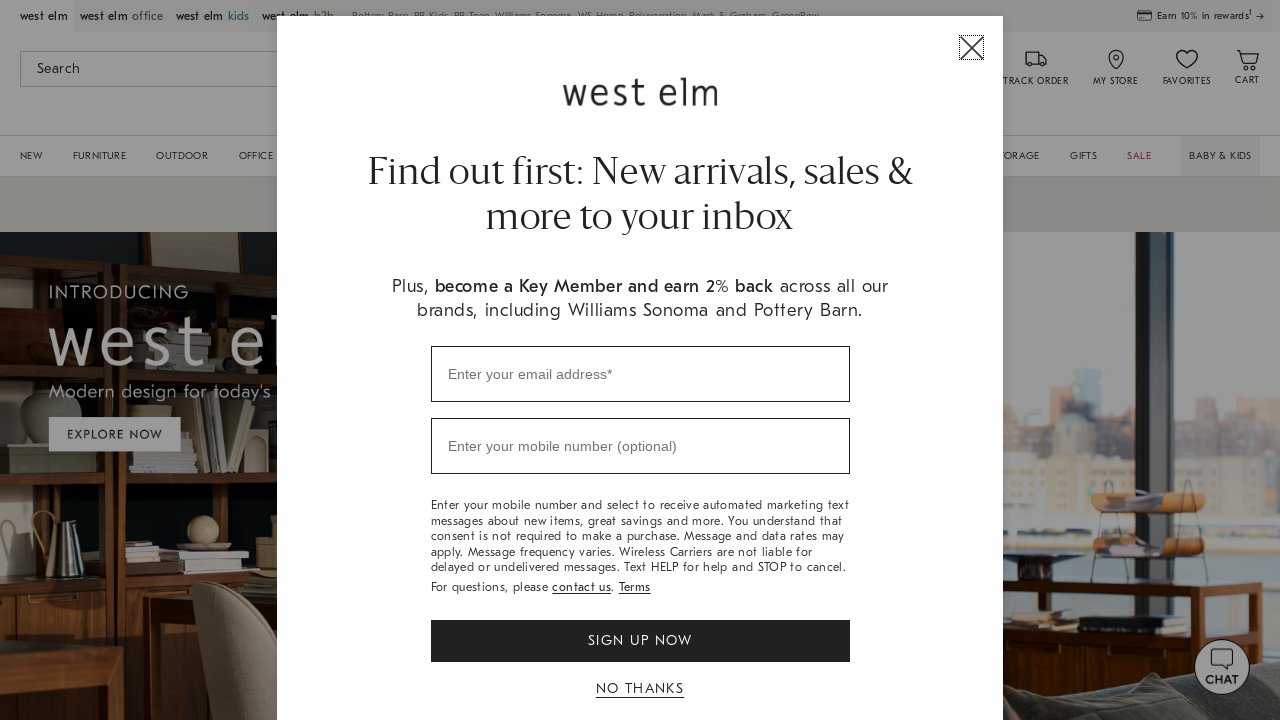

Title verification failed for https://wayfair.com/ - URL text not found in title
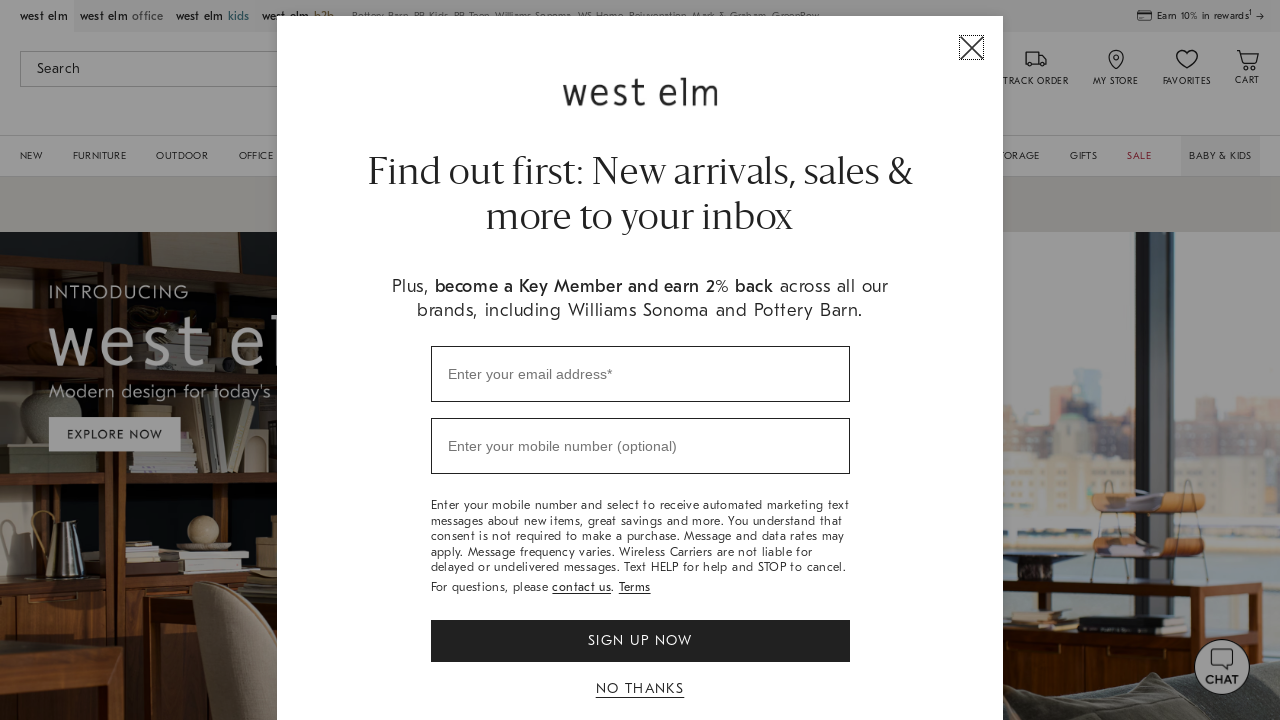

Title verification failed for https://walmart.com - URL text not found in title
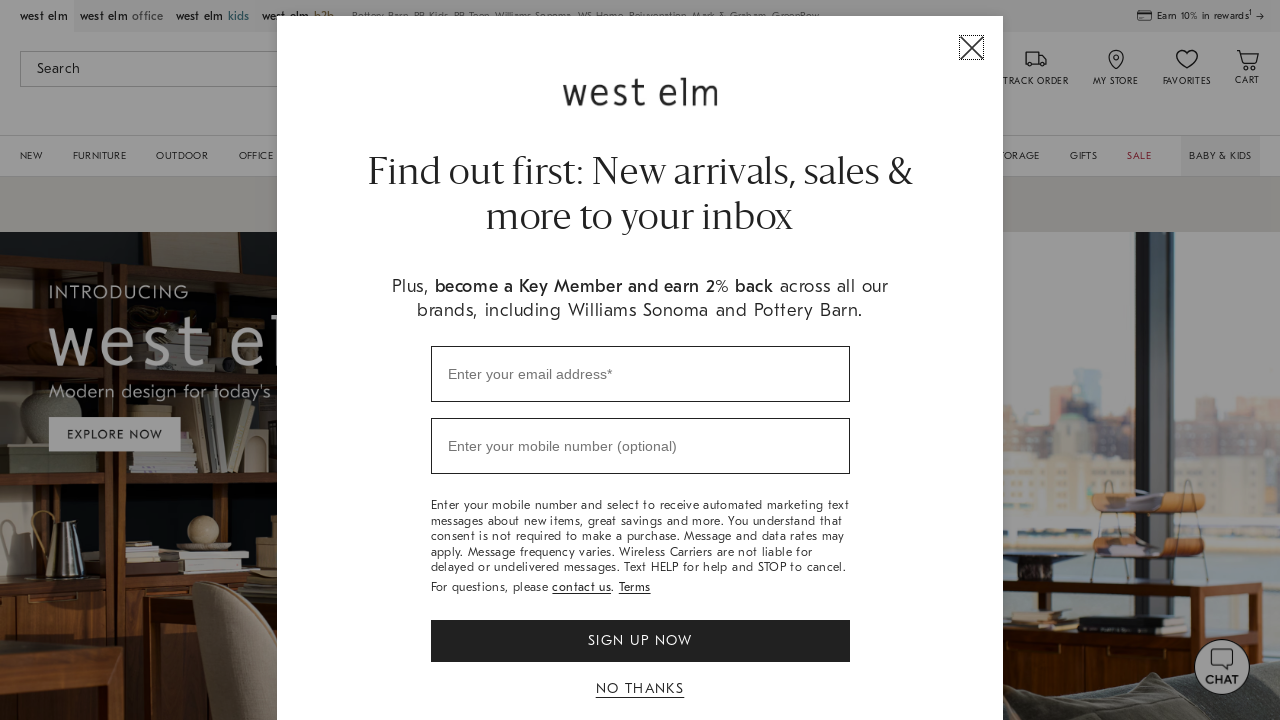

Title verification failed for https://westelm.com/ - URL text not found in title
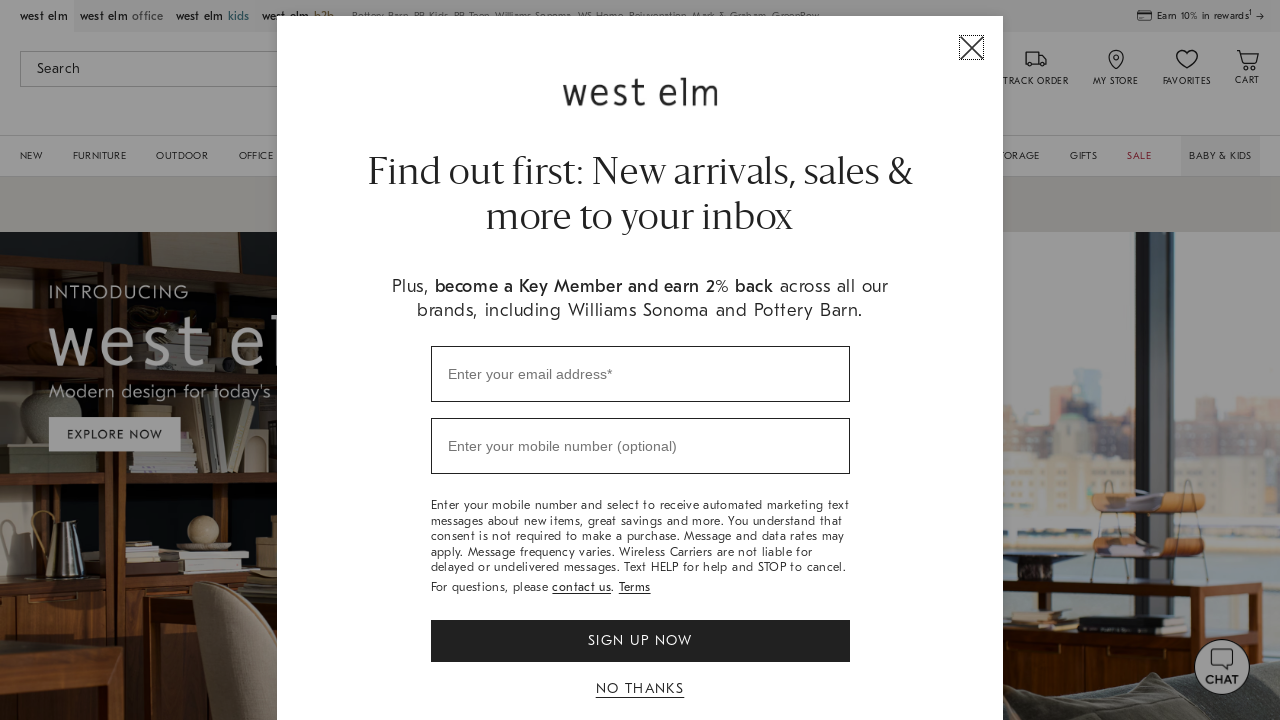

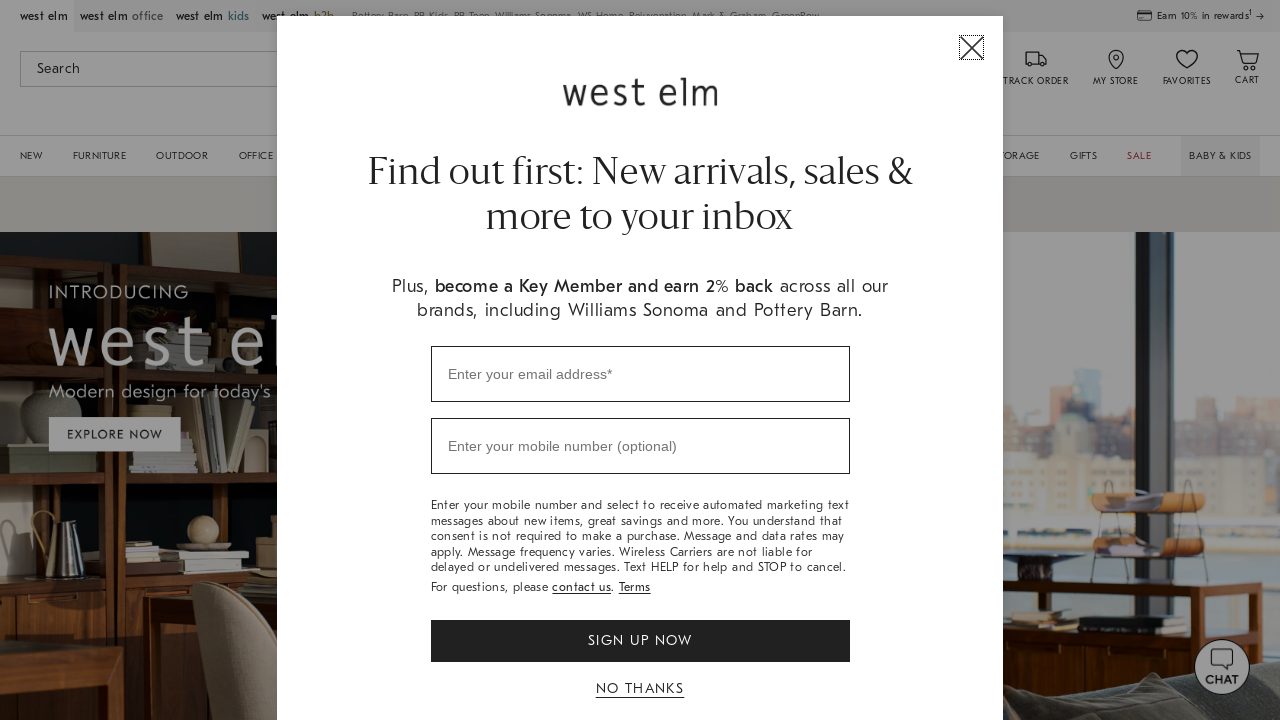